Visits the VCTC Pune website and waits for the page to load

Starting URL: https://vctcpune.com/

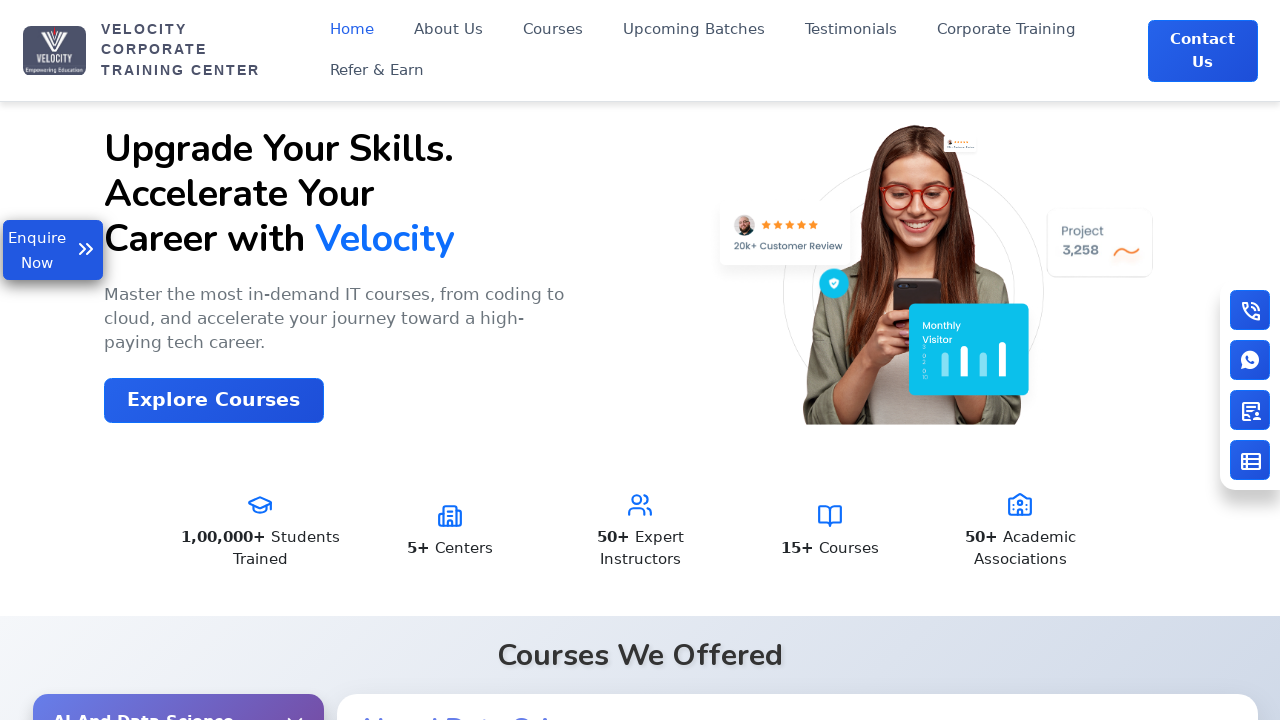

VCTC Pune website page loaded with DOM content ready
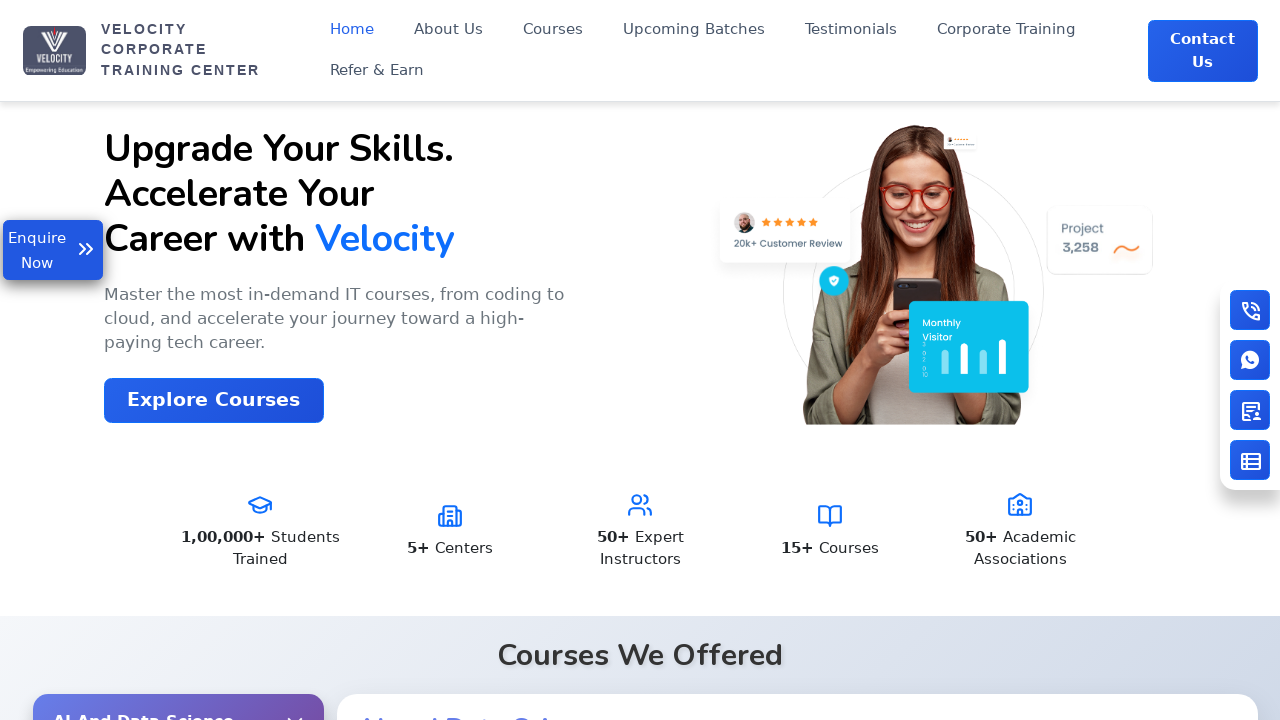

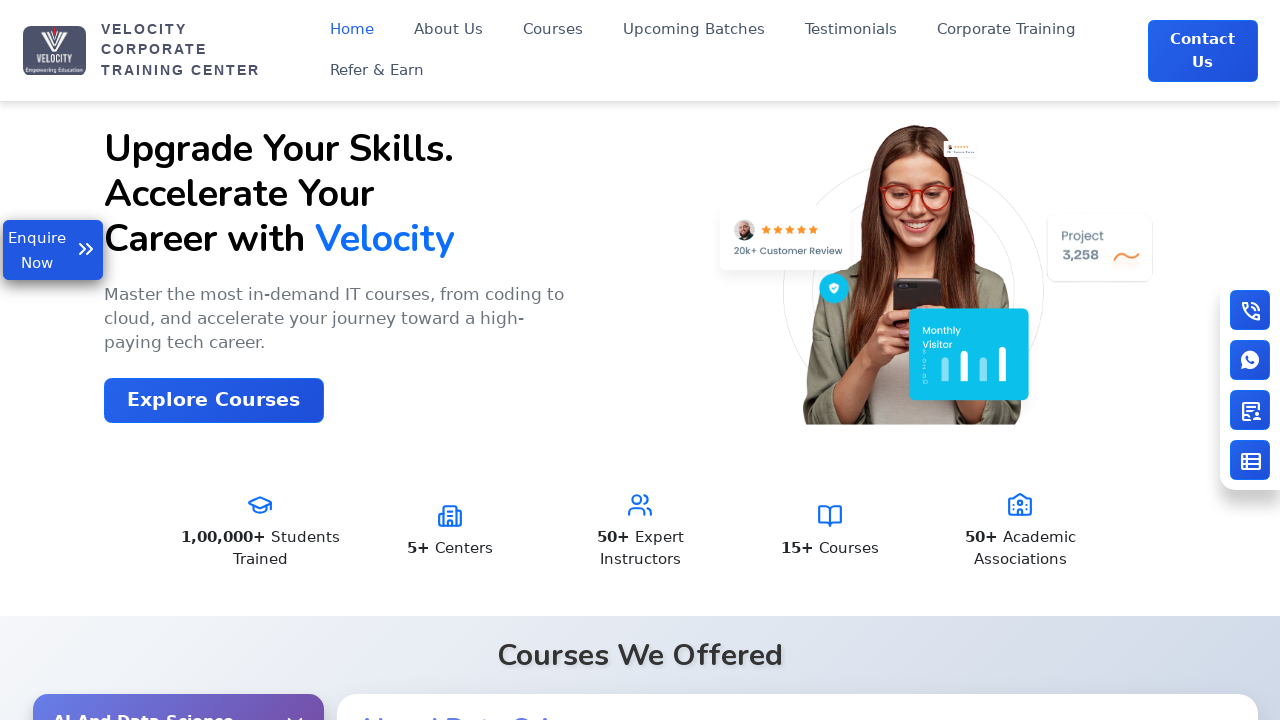